Navigates to MTG Stocks interests page and waits for the price tables to load, verifying the page displays card pricing information.

Starting URL: https://www.mtgstocks.com/interests

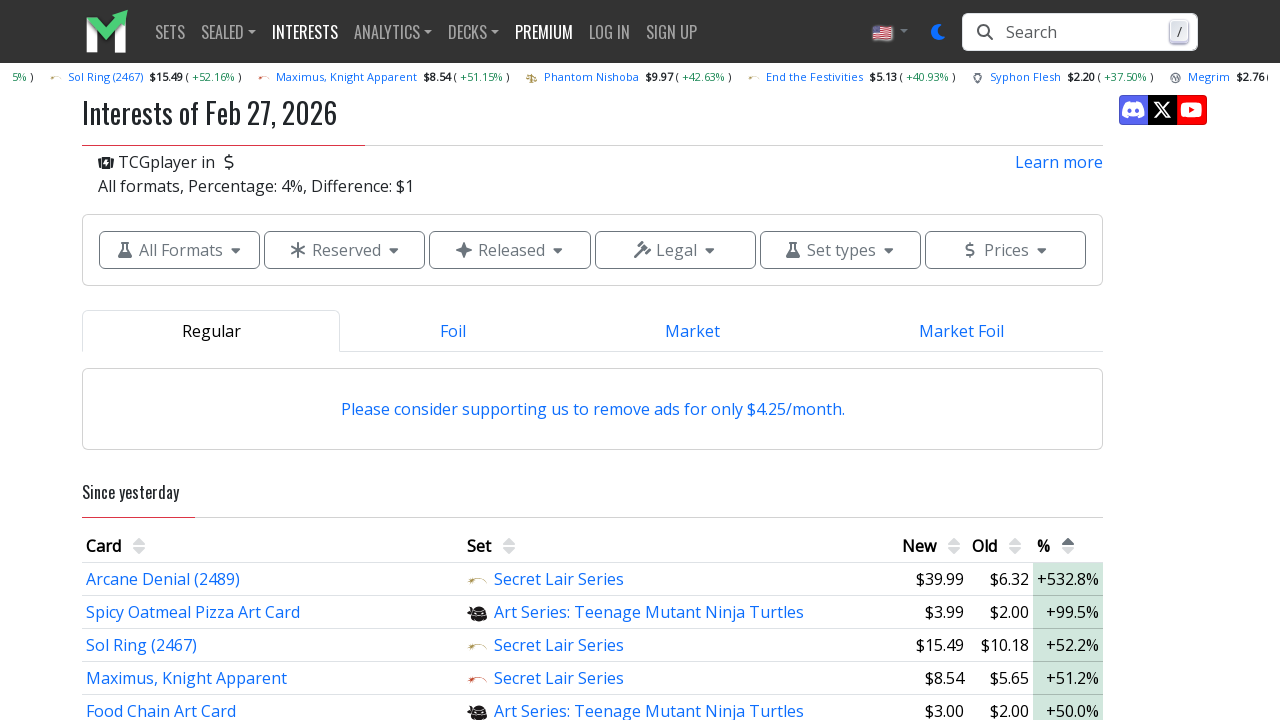

Waited for price table to load on MTG Stocks interests page
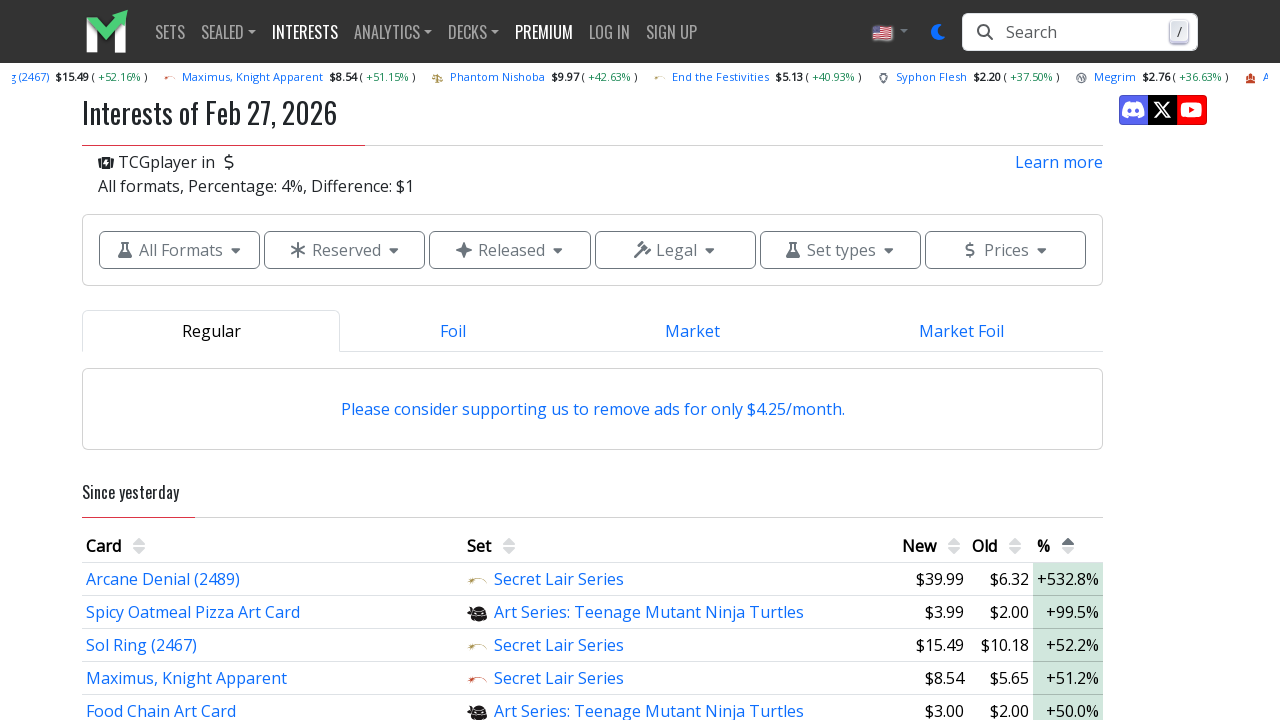

Verified card pricing table rows loaded successfully
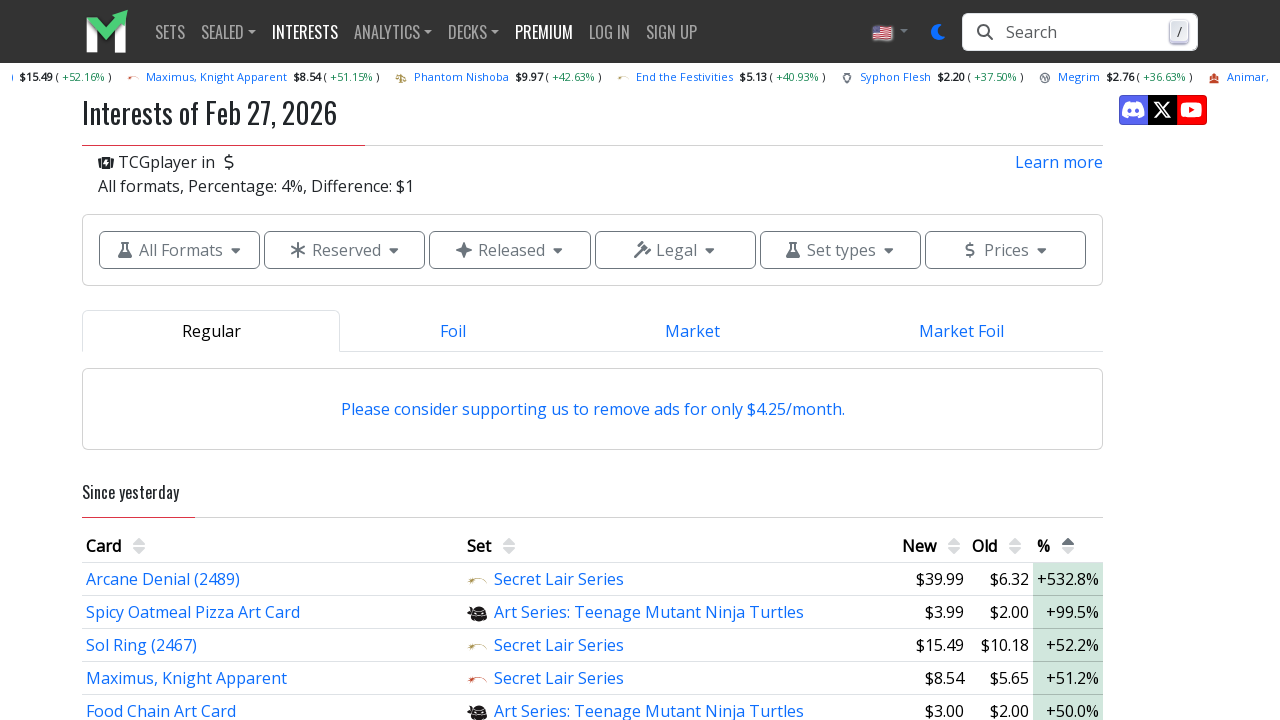

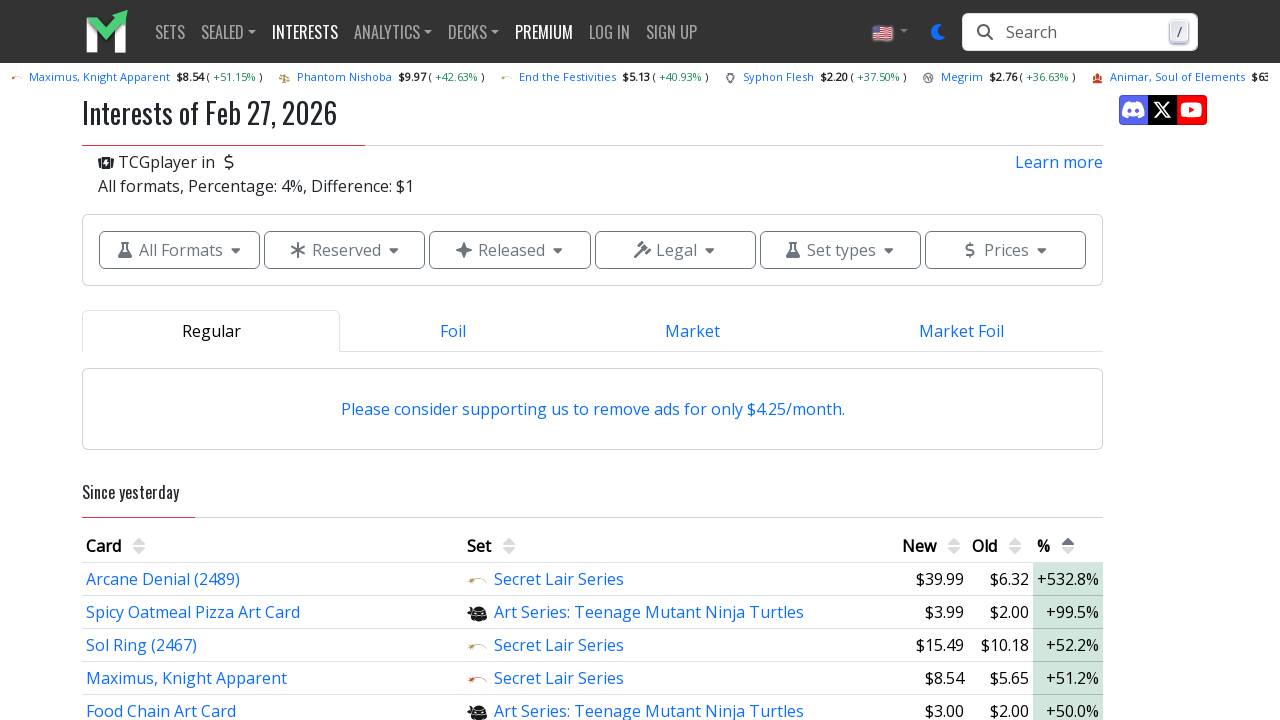